Tests HTML dropdown functionality by selecting an option from a dropdown menu and verifying the selection was made correctly

Starting URL: https://omayo.blogspot.com/

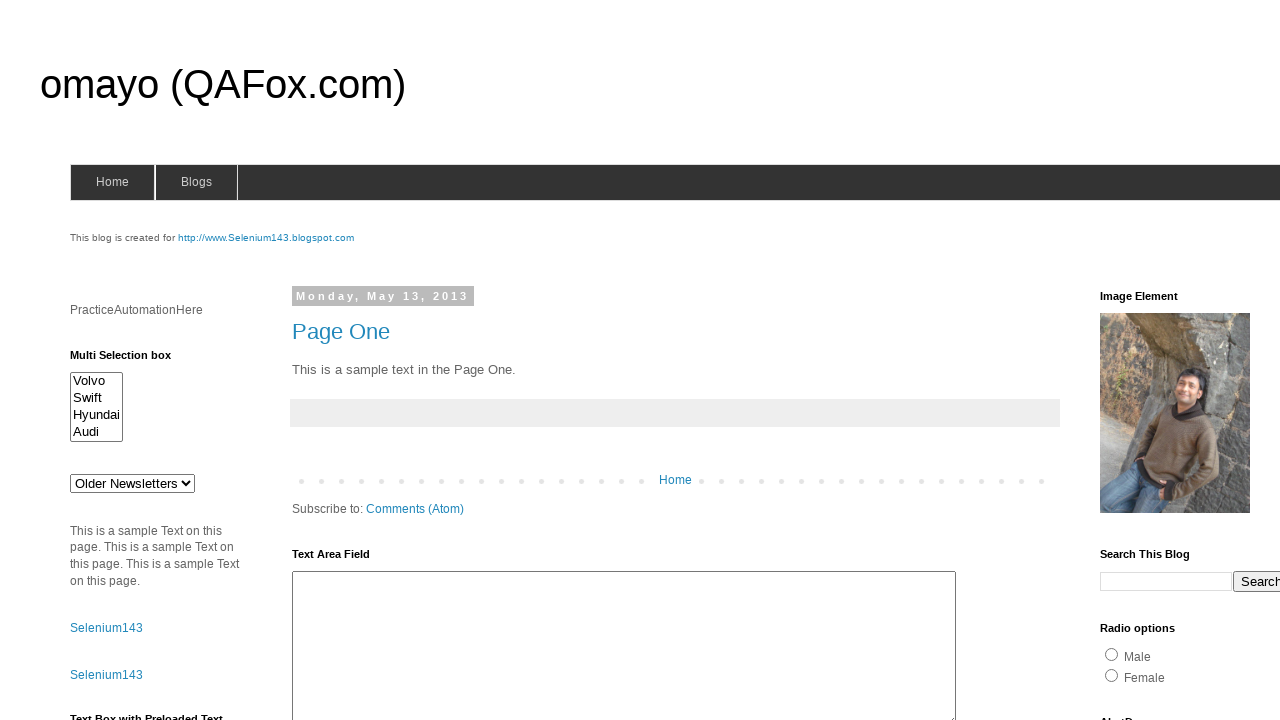

Located dropdown element with id 'drop1'
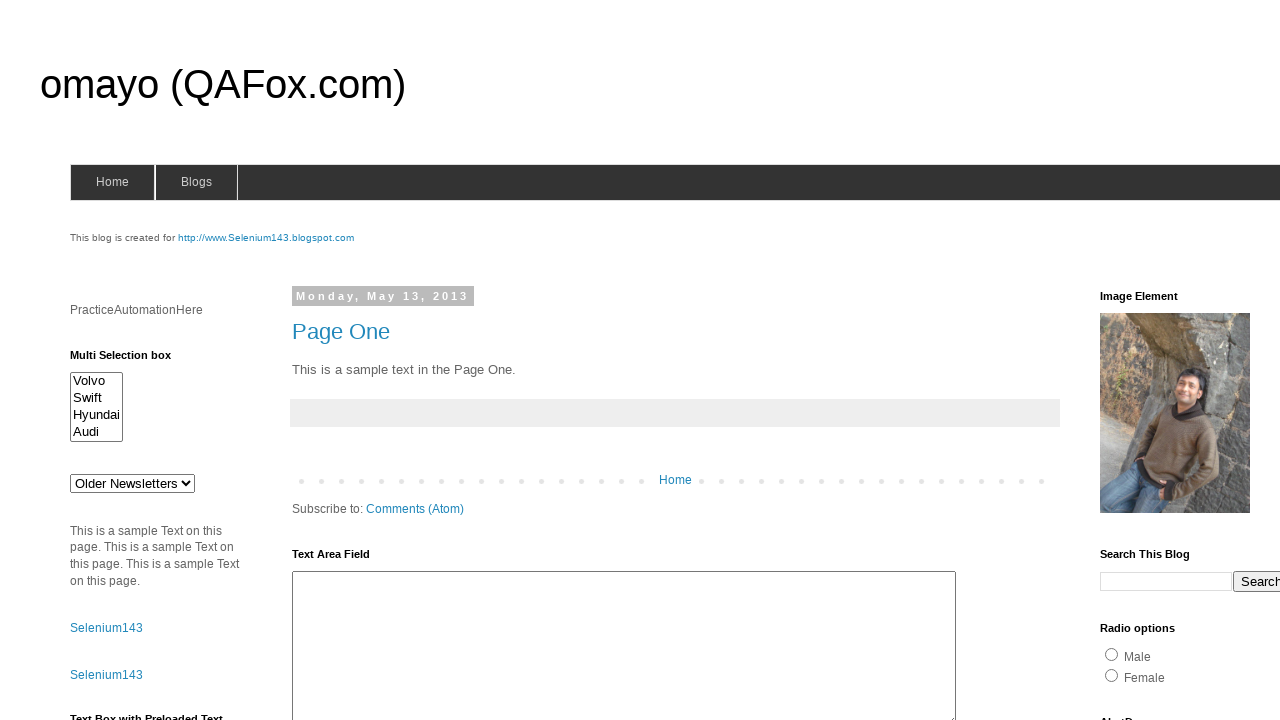

Selected 'doc 4' option from dropdown menu on #drop1
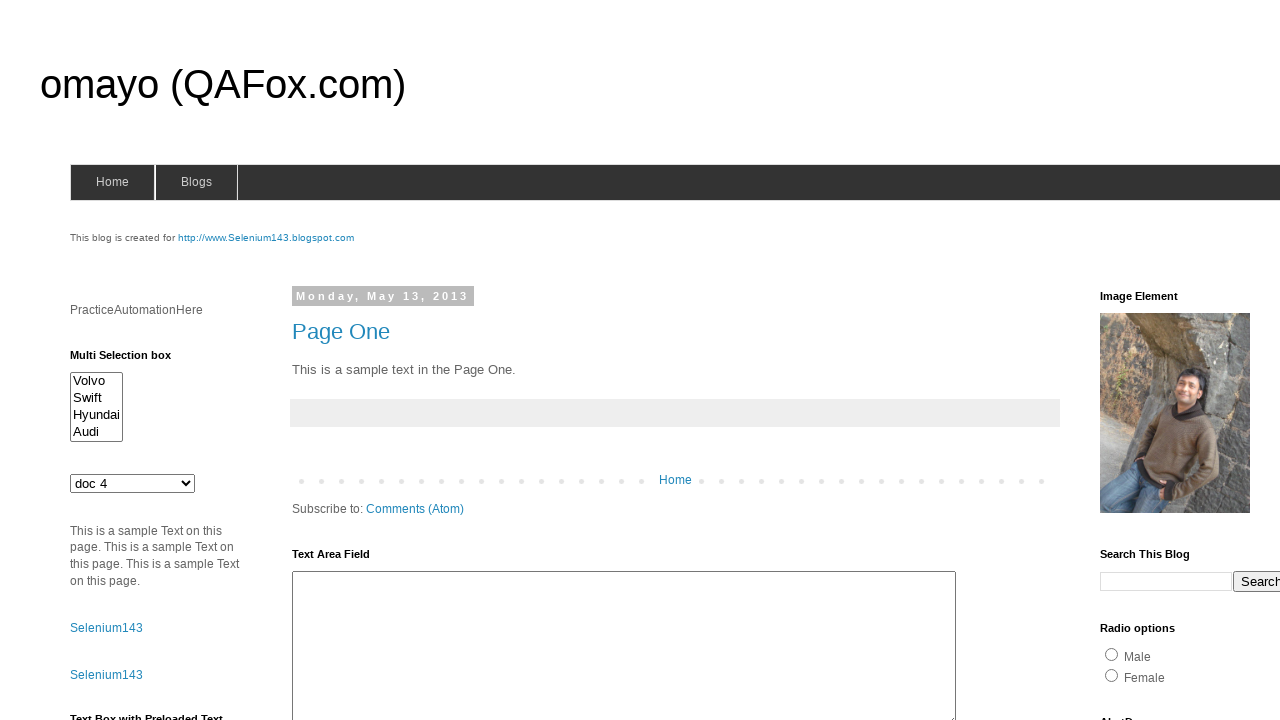

Verified dropdown selection was made by confirming value is not empty
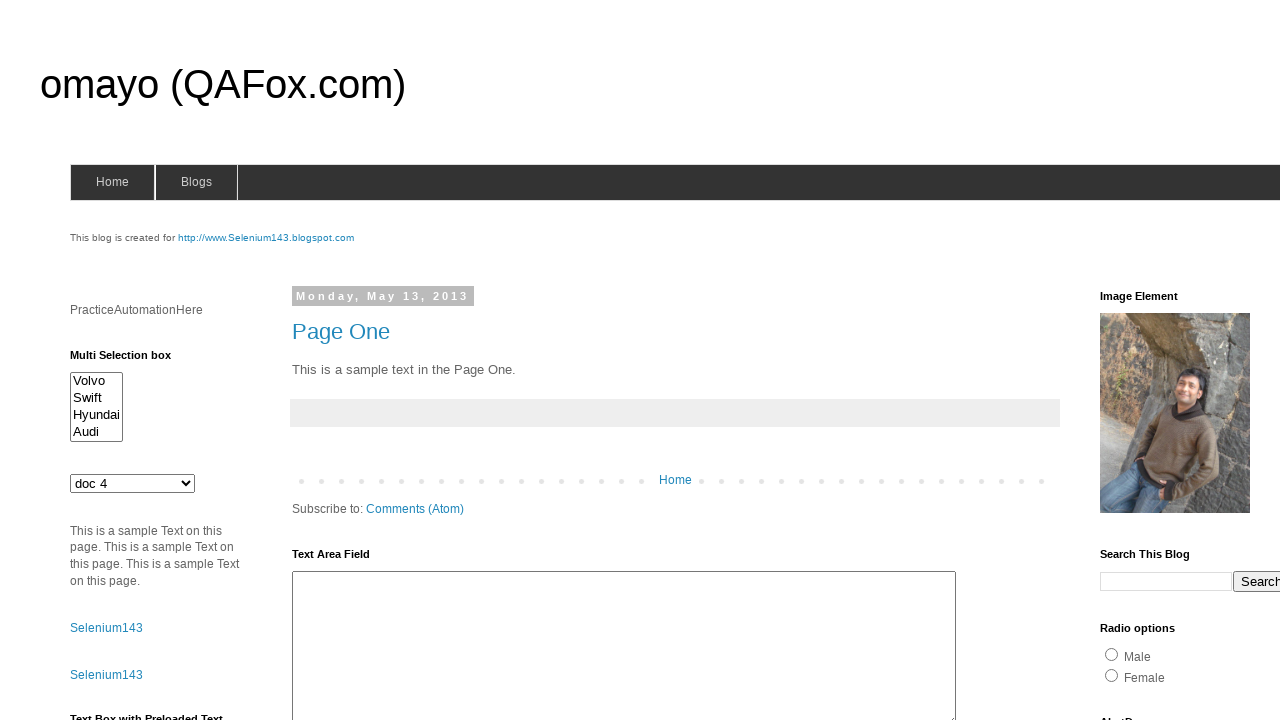

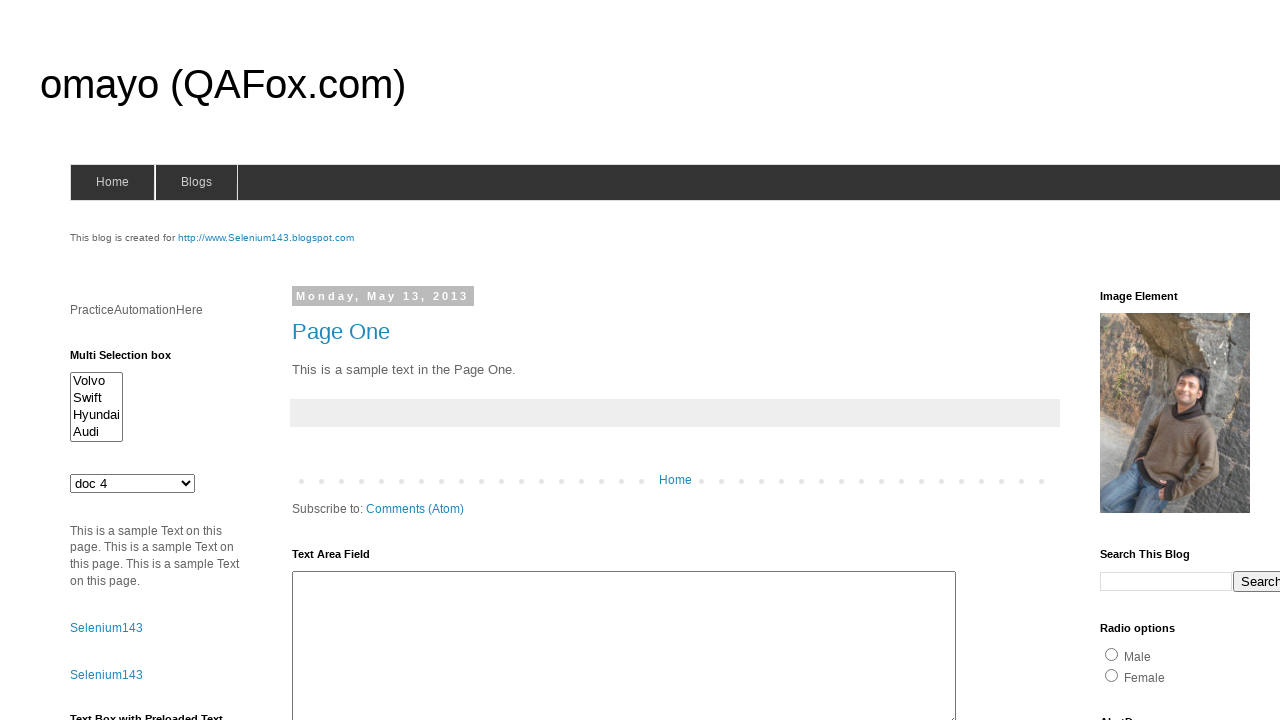